Tests text input functionality by entering a new button name and clicking the button to update its text, then verifying the change.

Starting URL: http://www.uitestingplayground.com/textinput

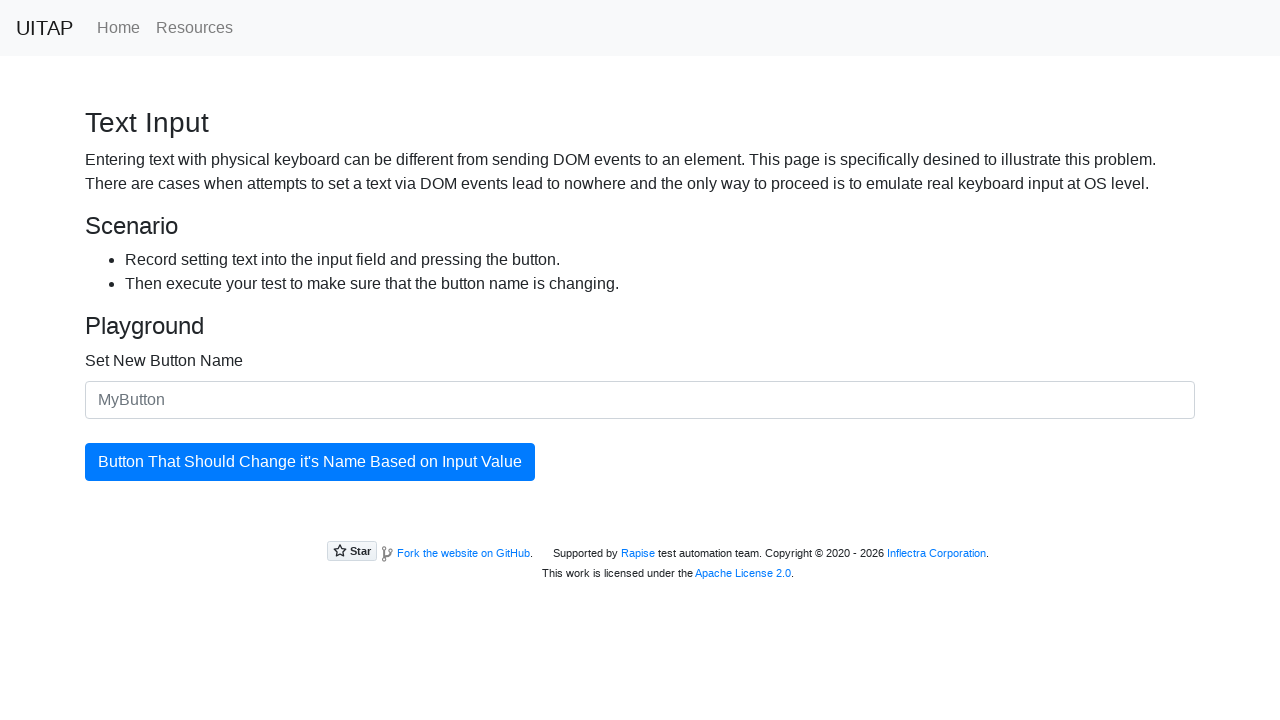

Filled text input field with new button name 'Changed Button Name' on #newButtonName
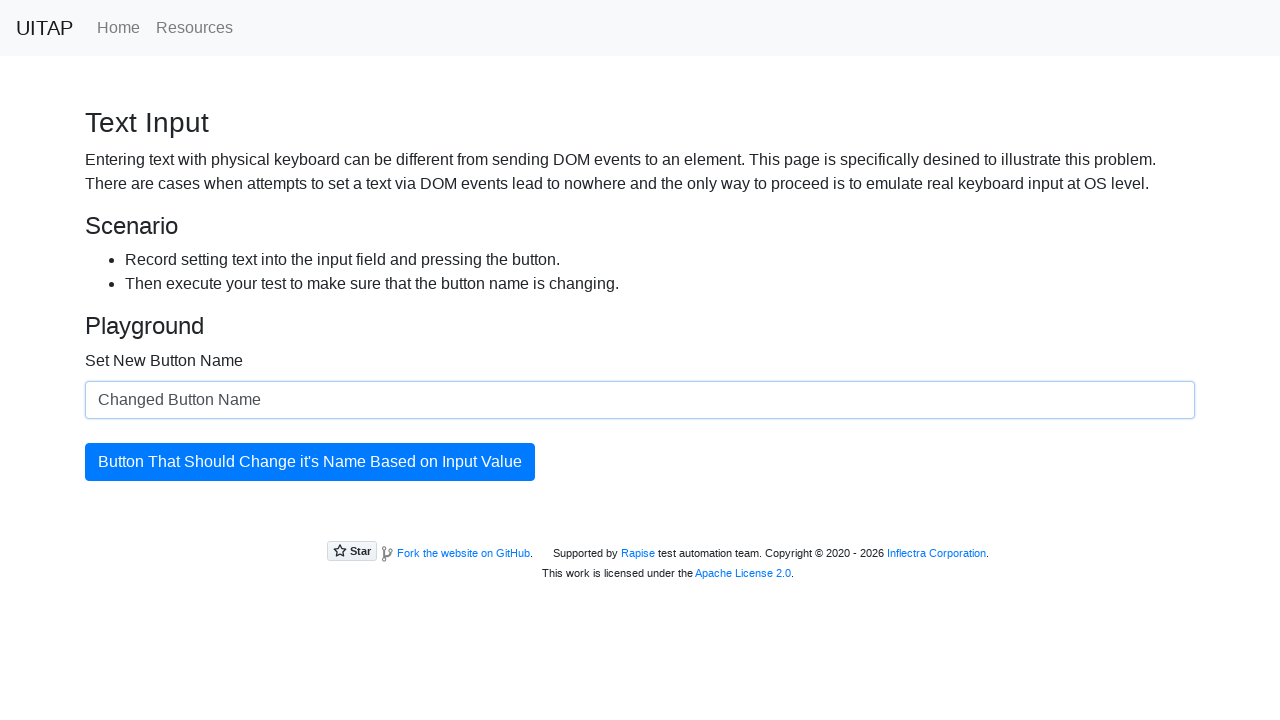

Clicked the button to update its text at (310, 462) on #updatingButton
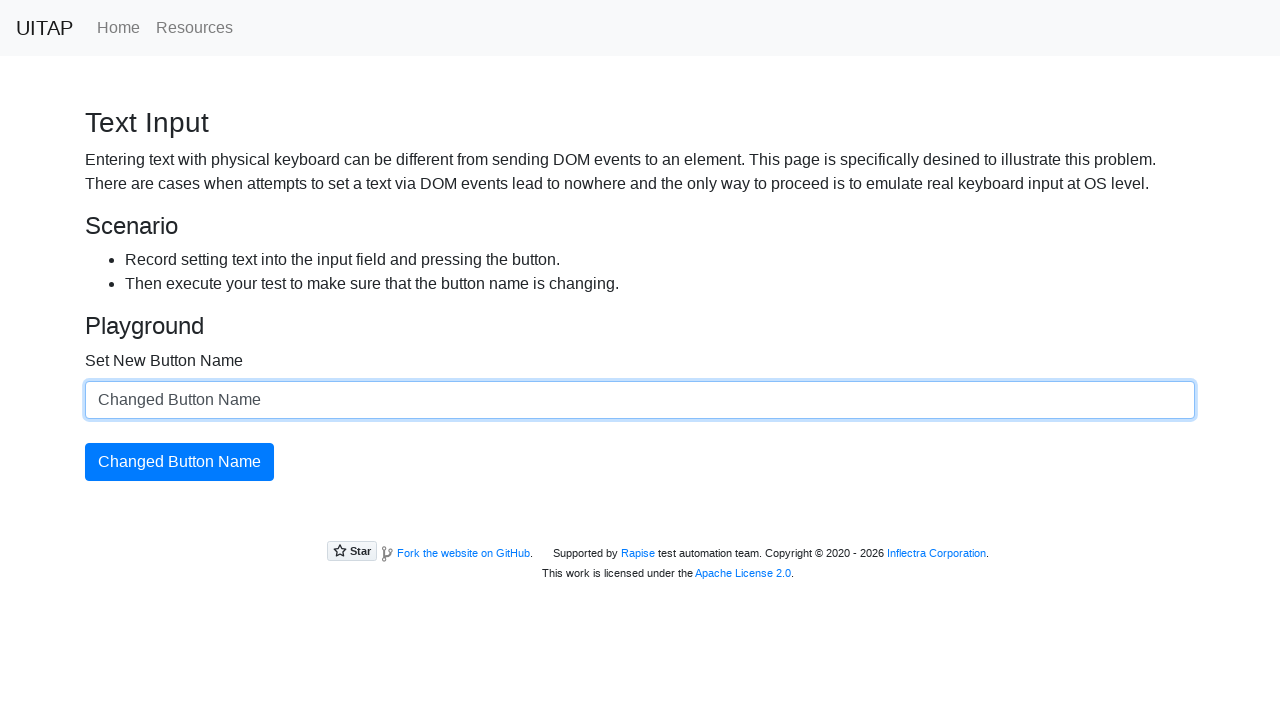

Retrieved button text content to verify the change
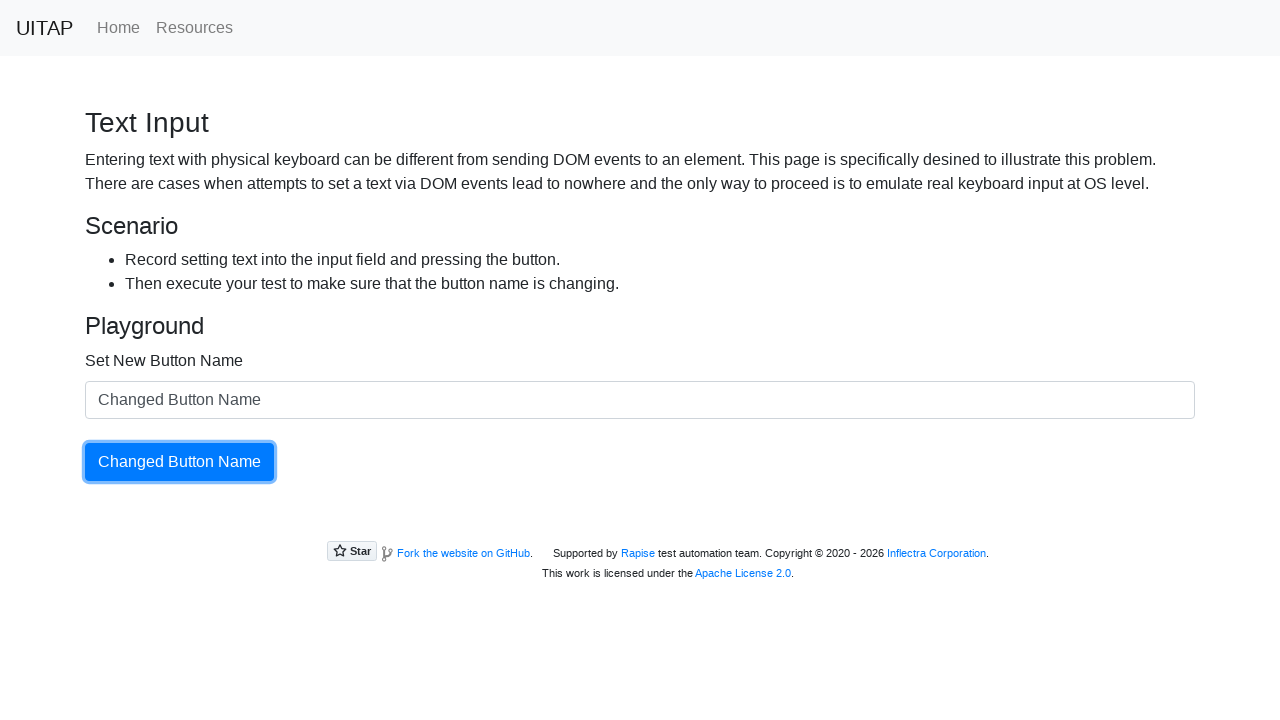

Verified button text matches the new name 'Changed Button Name'
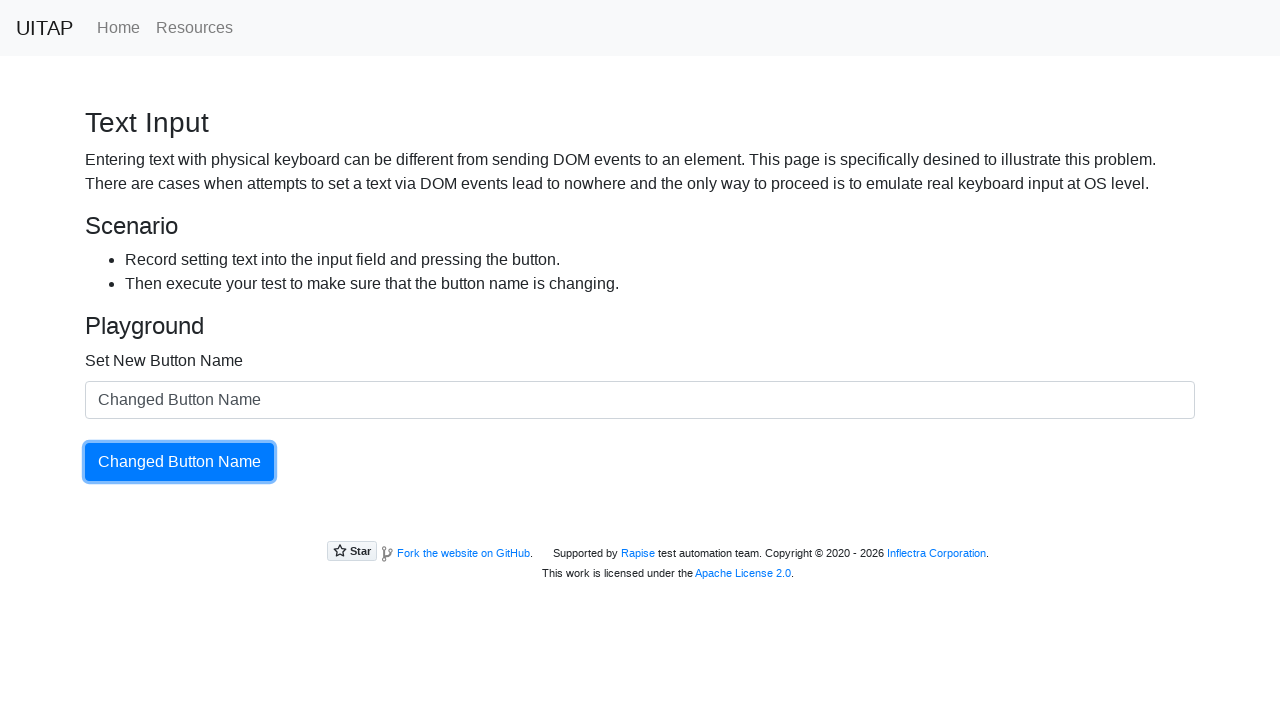

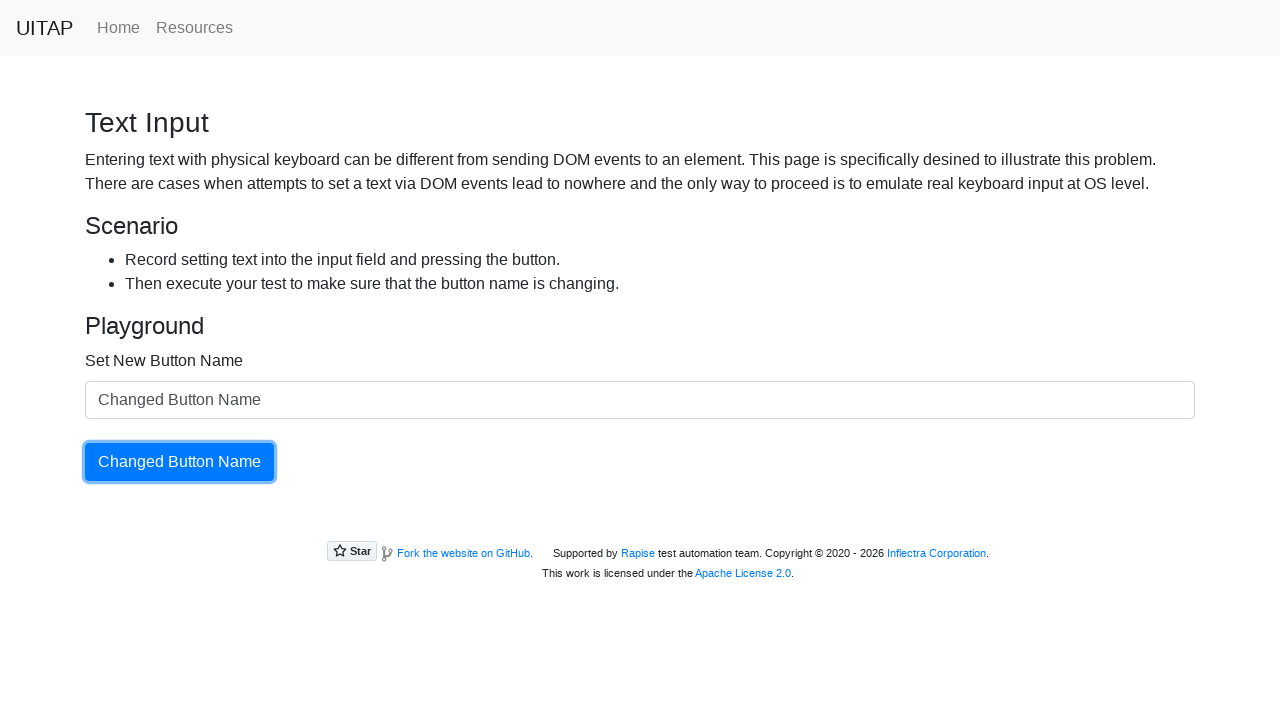